Tests clicking a radio button on a demo page by selecting the "Impressive" radio option

Starting URL: https://demoqa.com/radio-button

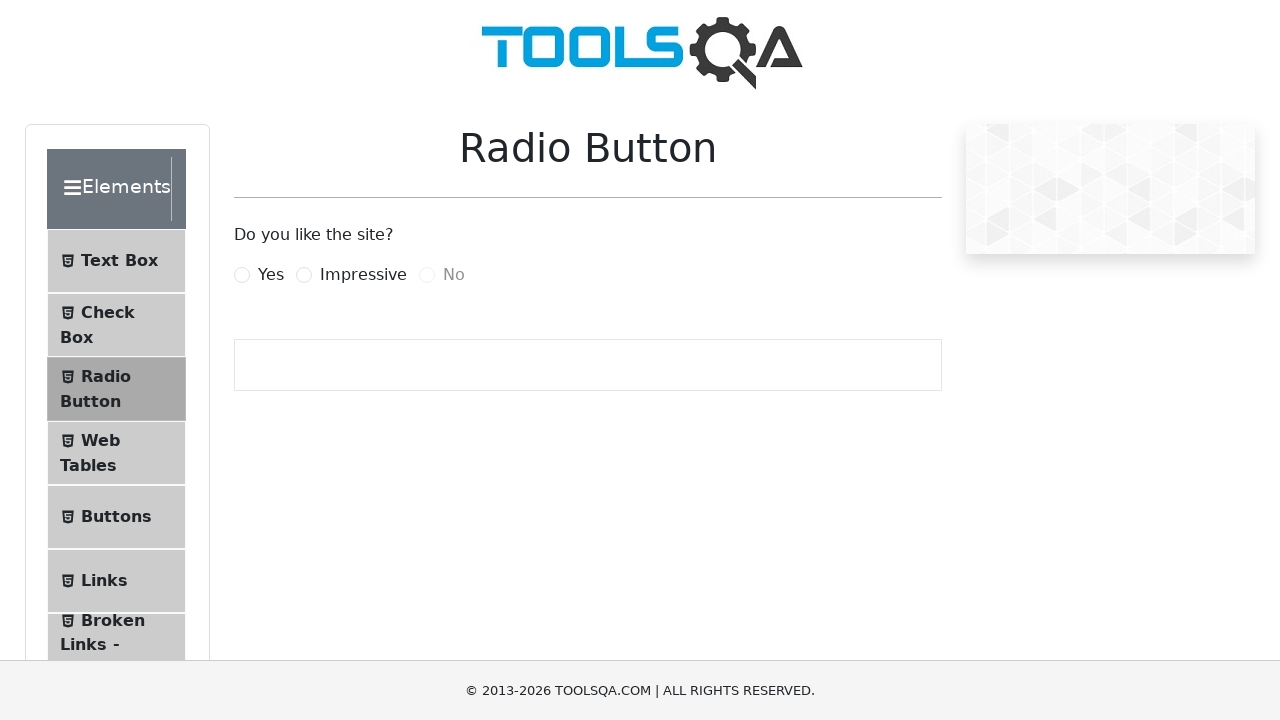

Navigated to radio button demo page
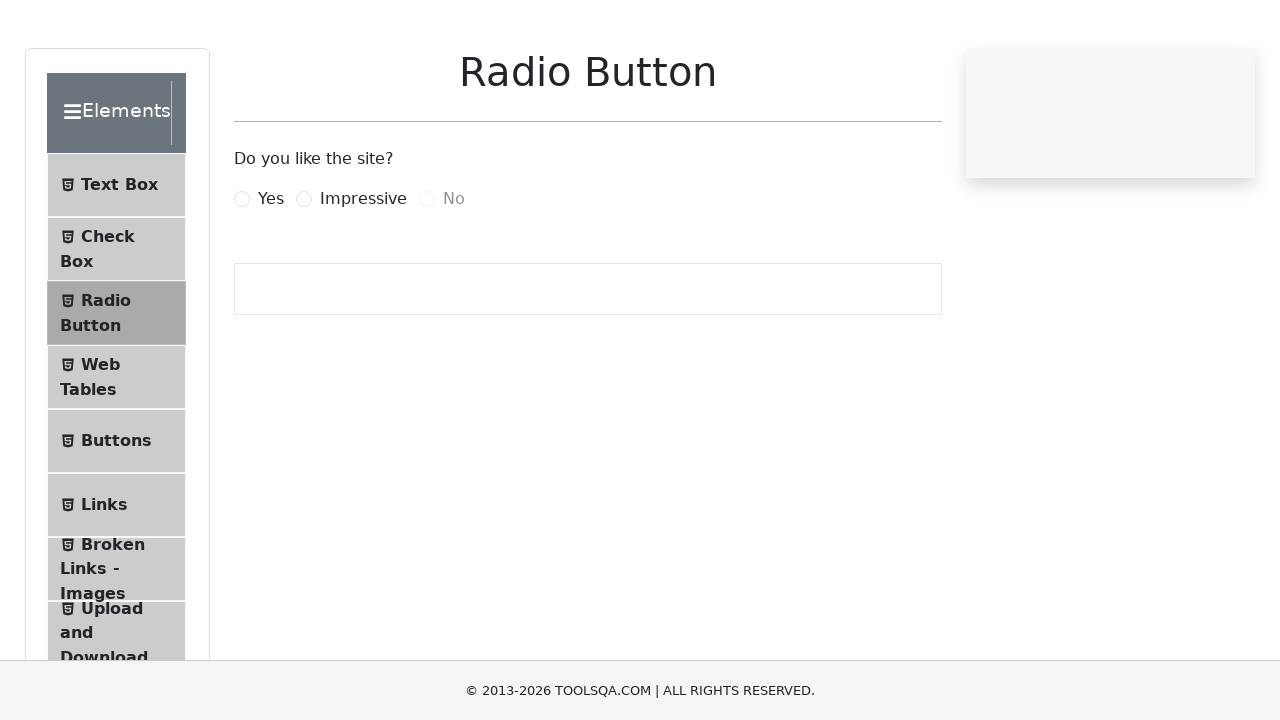

Clicked the 'Impressive' radio button option at (363, 275) on label[for='impressiveRadio']
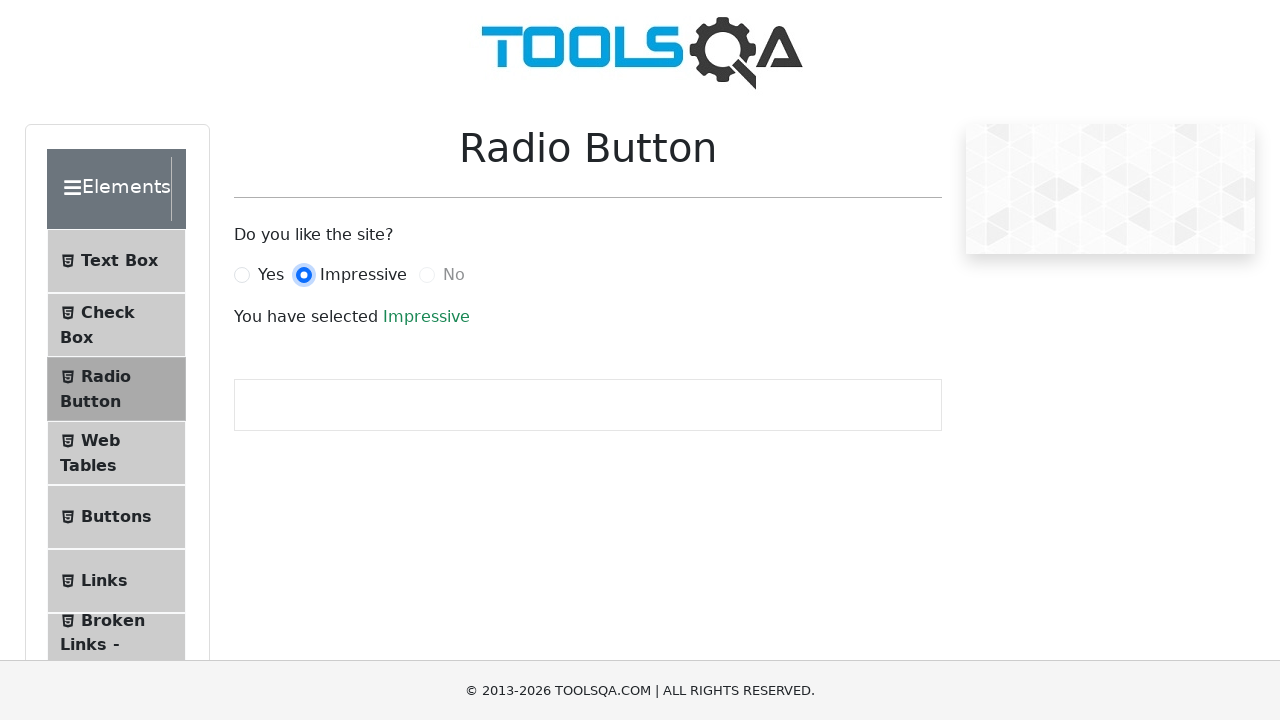

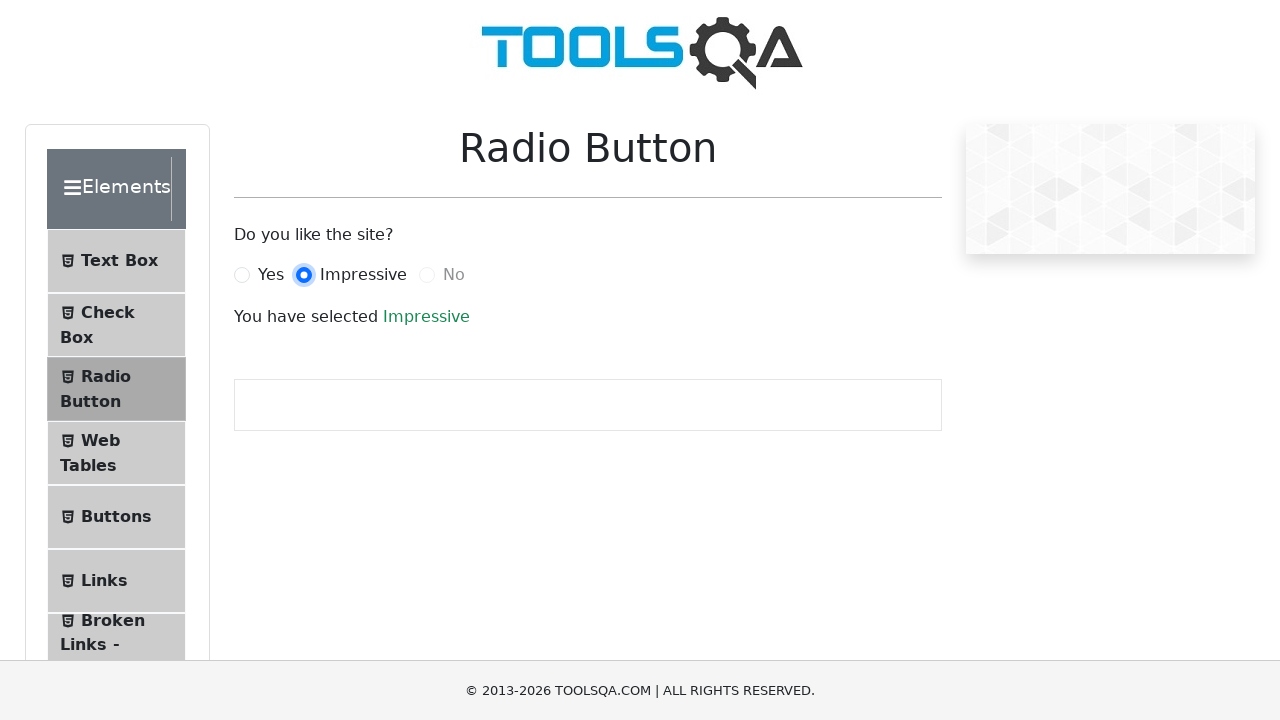